Tests the search functionality on Python.org by entering a search query and submitting it, then verifying the results page loads

Starting URL: https://www.python.org

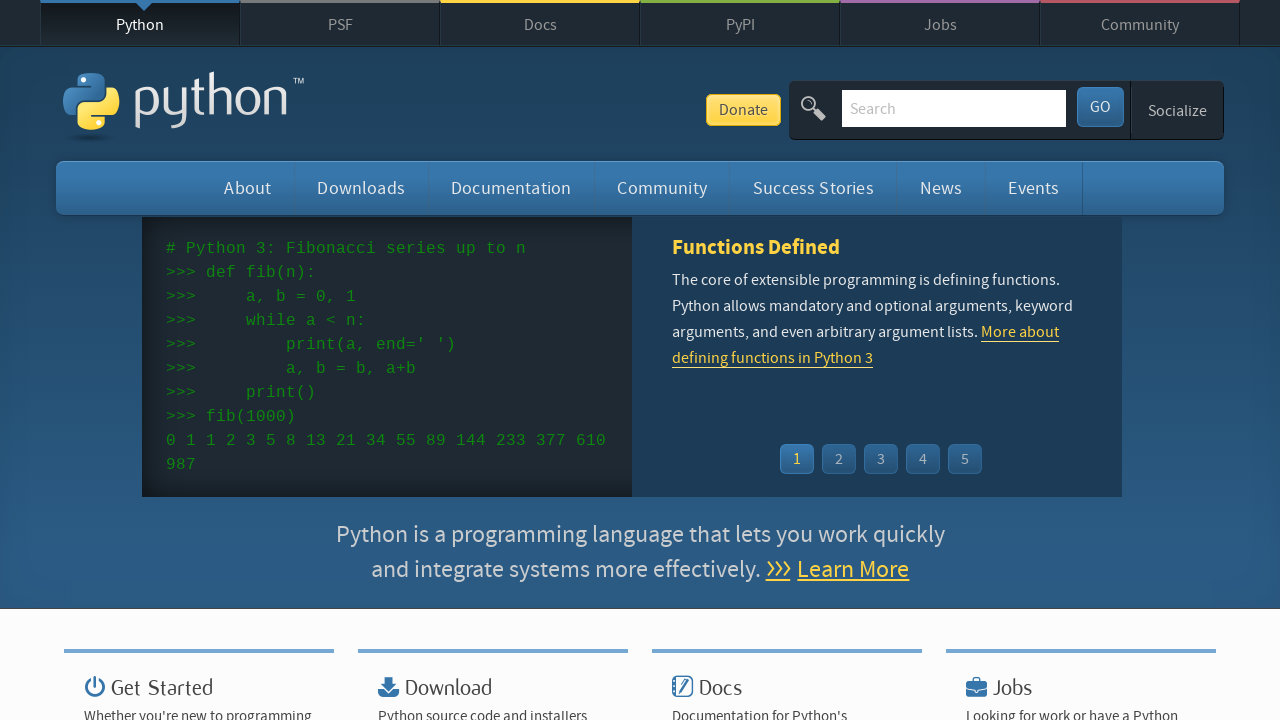

Verified page title contains 'Python'
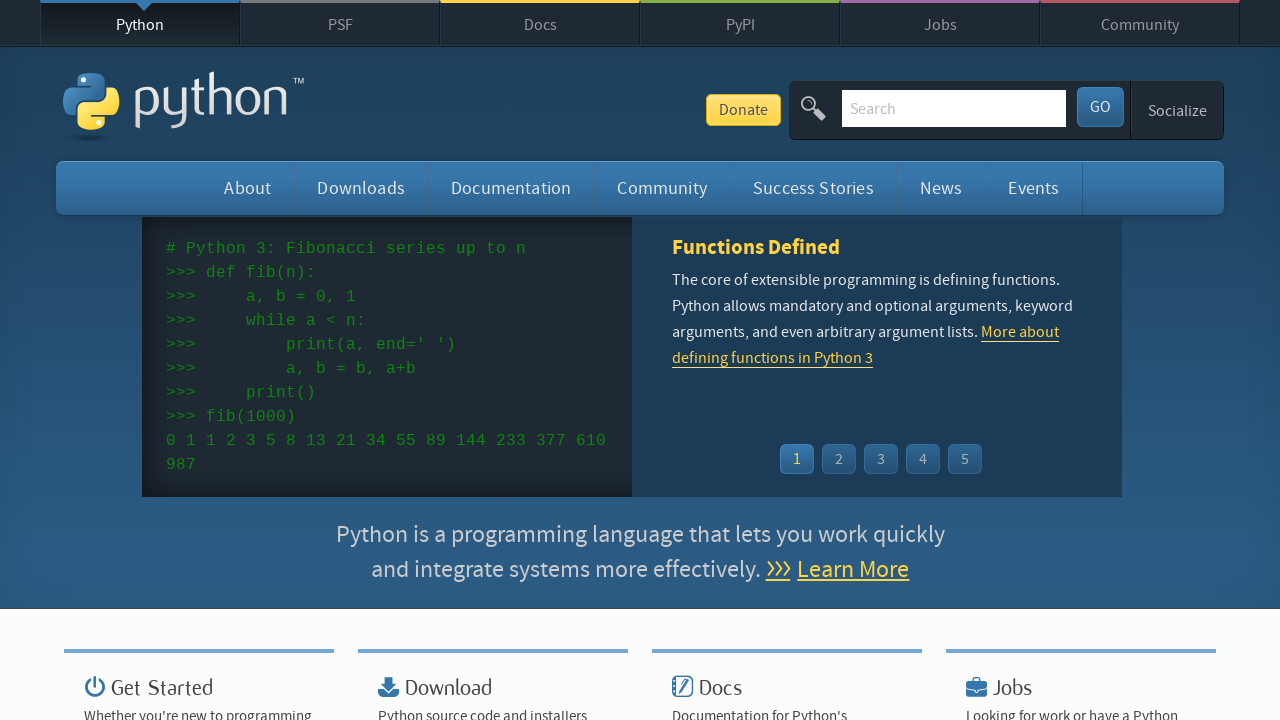

Filled search box with query '@122344' on input[name='q']
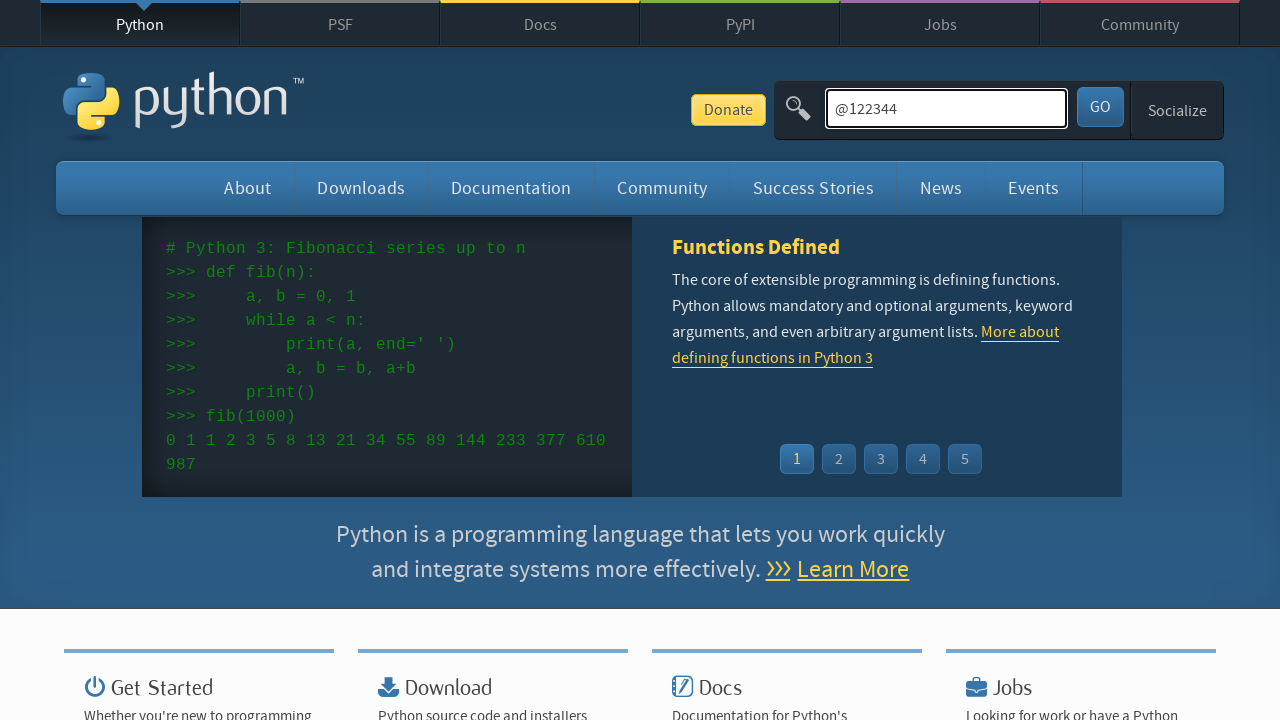

Pressed Enter to submit search query on input[name='q']
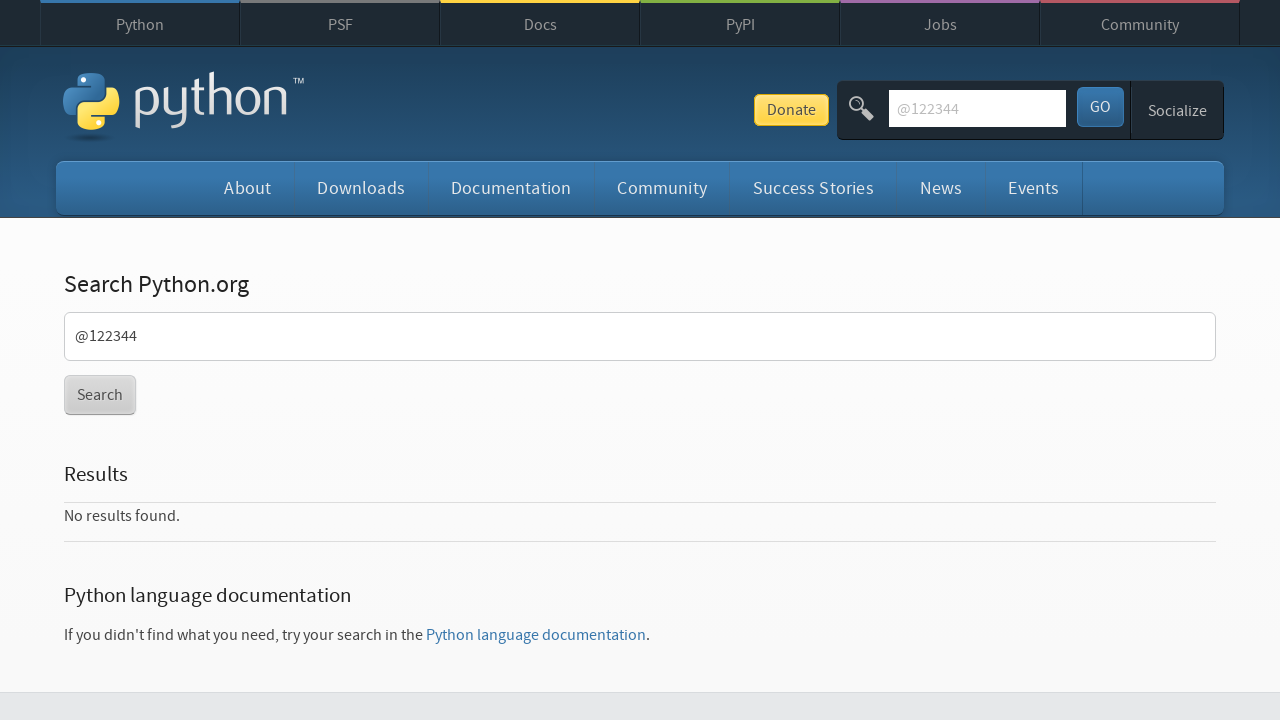

Waited for page to load (domcontentloaded)
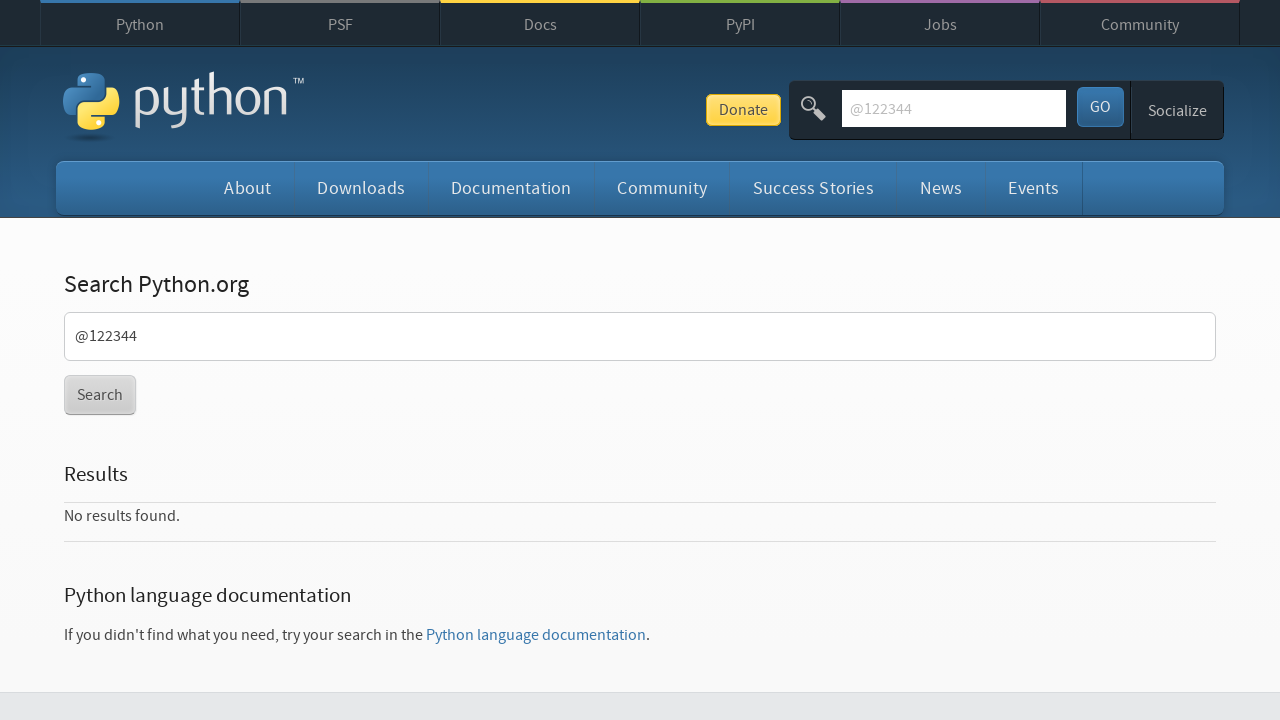

Verified search results page loaded without 'Not found.' message
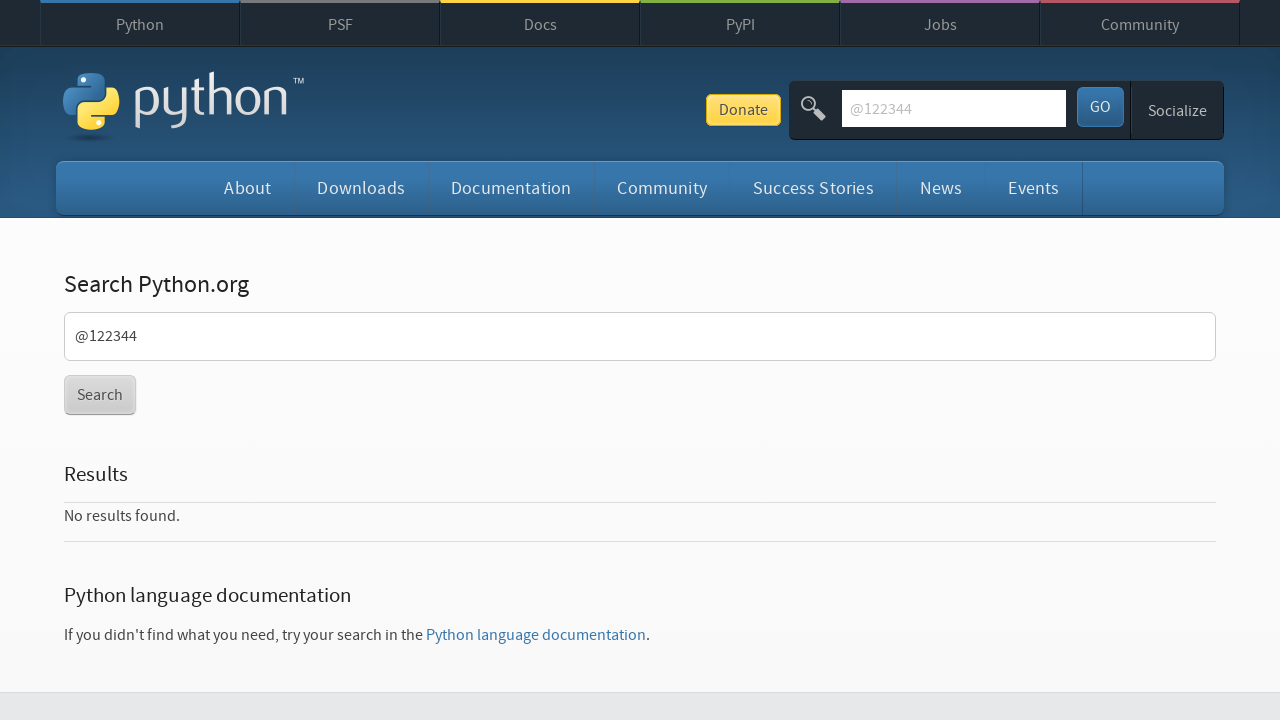

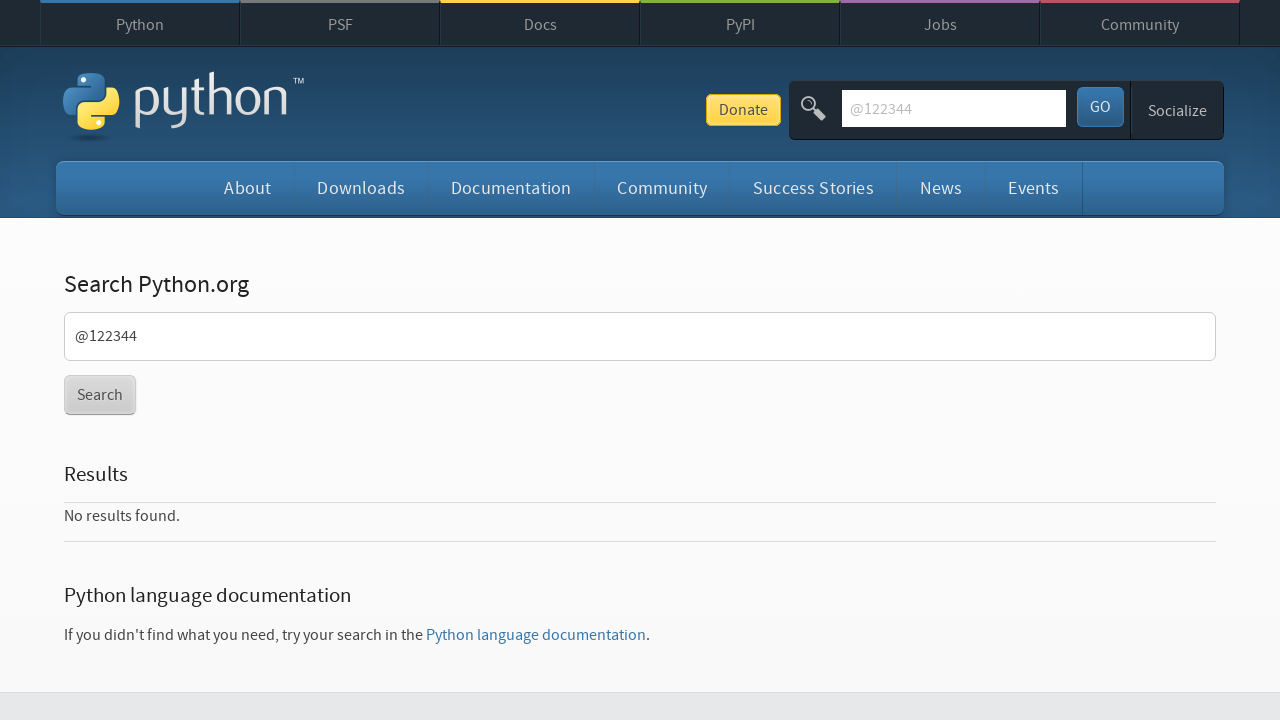